Tests registration form with mismatched email confirmation by entering different emails in email and confirm email fields

Starting URL: https://alada.vn/tai-khoan/dang-ky.html

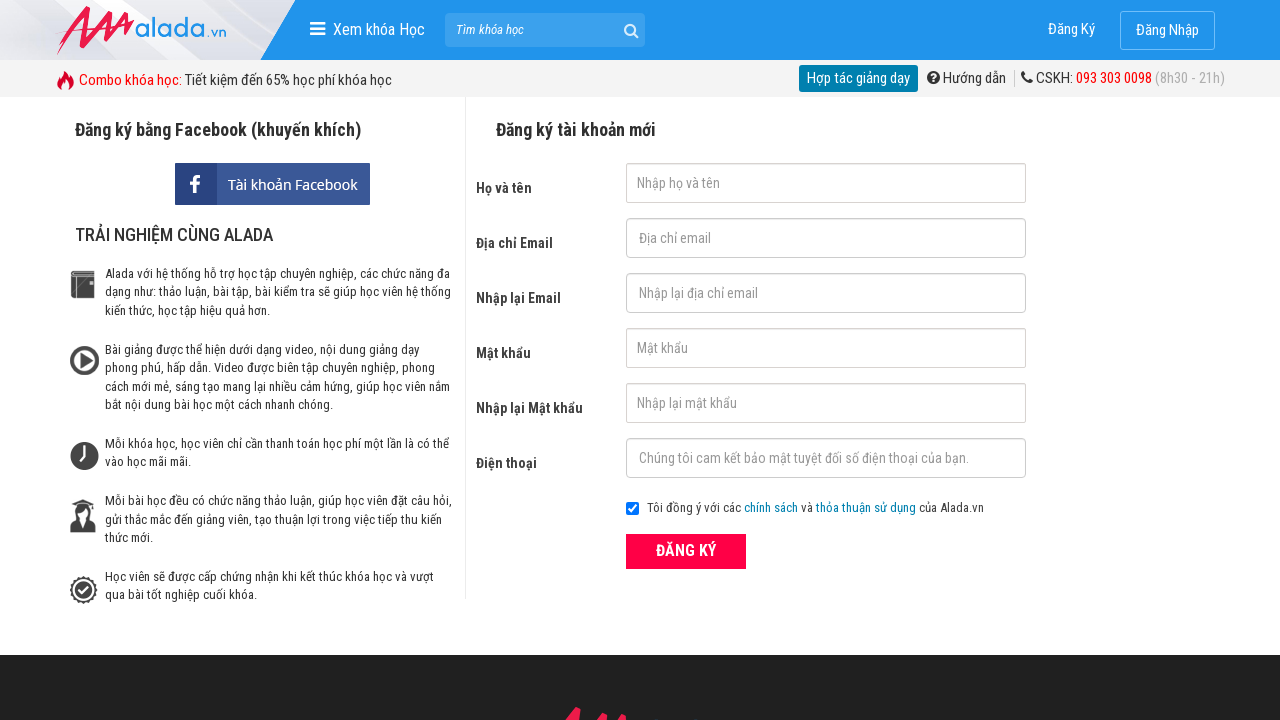

Filled first name field with 'Joe Biden' on #txtFirstname
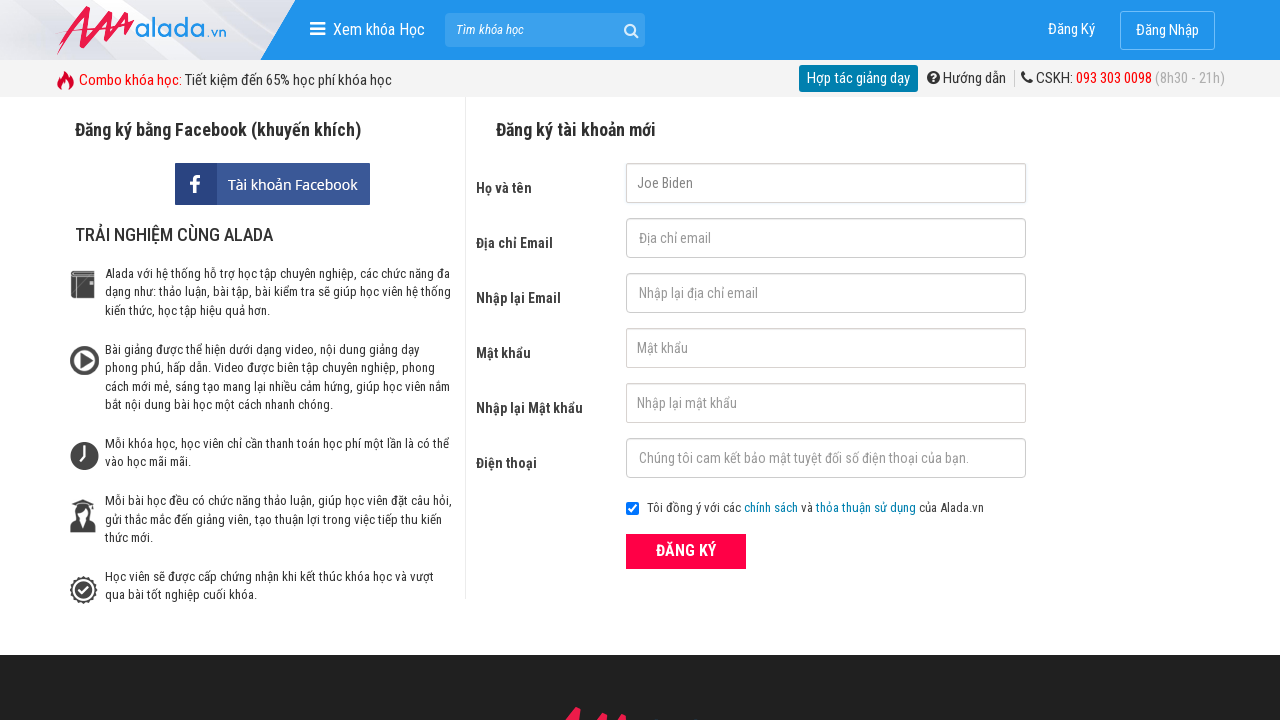

Filled email field with 'Joe@biden.com' on #txtEmail
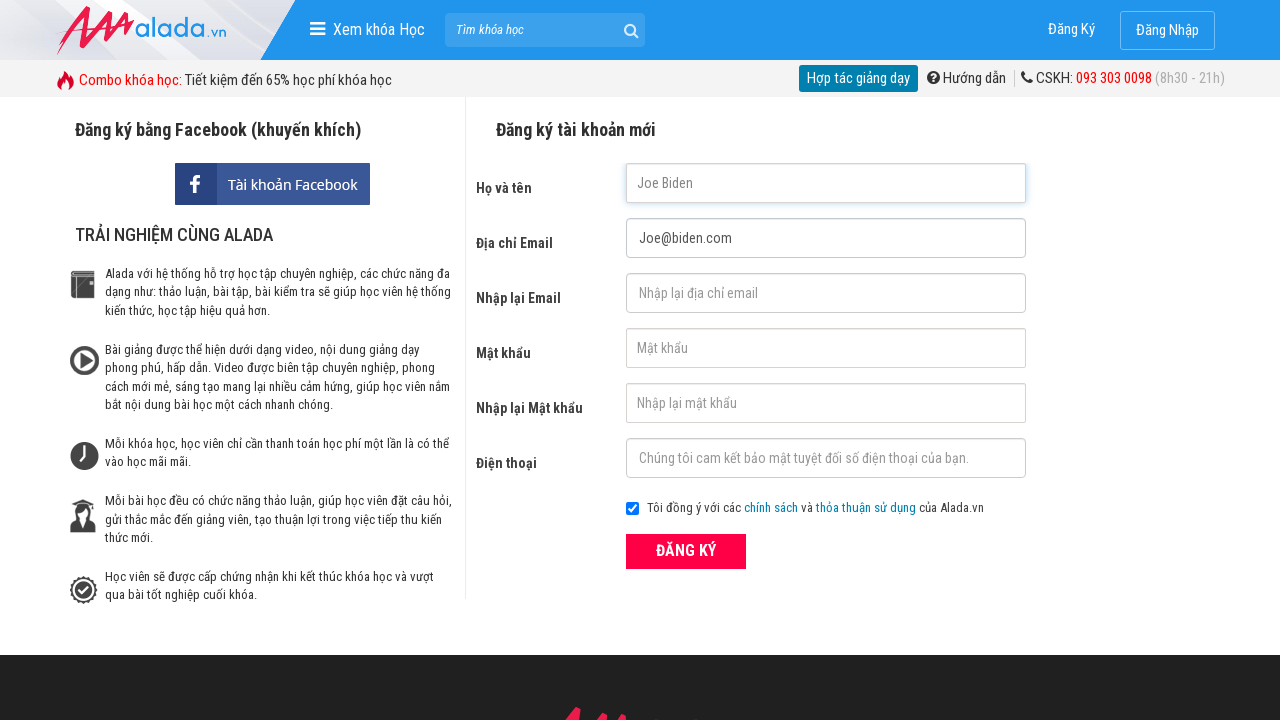

Filled confirm email field with mismatched email 'Joe@biden1.com' on #txtCEmail
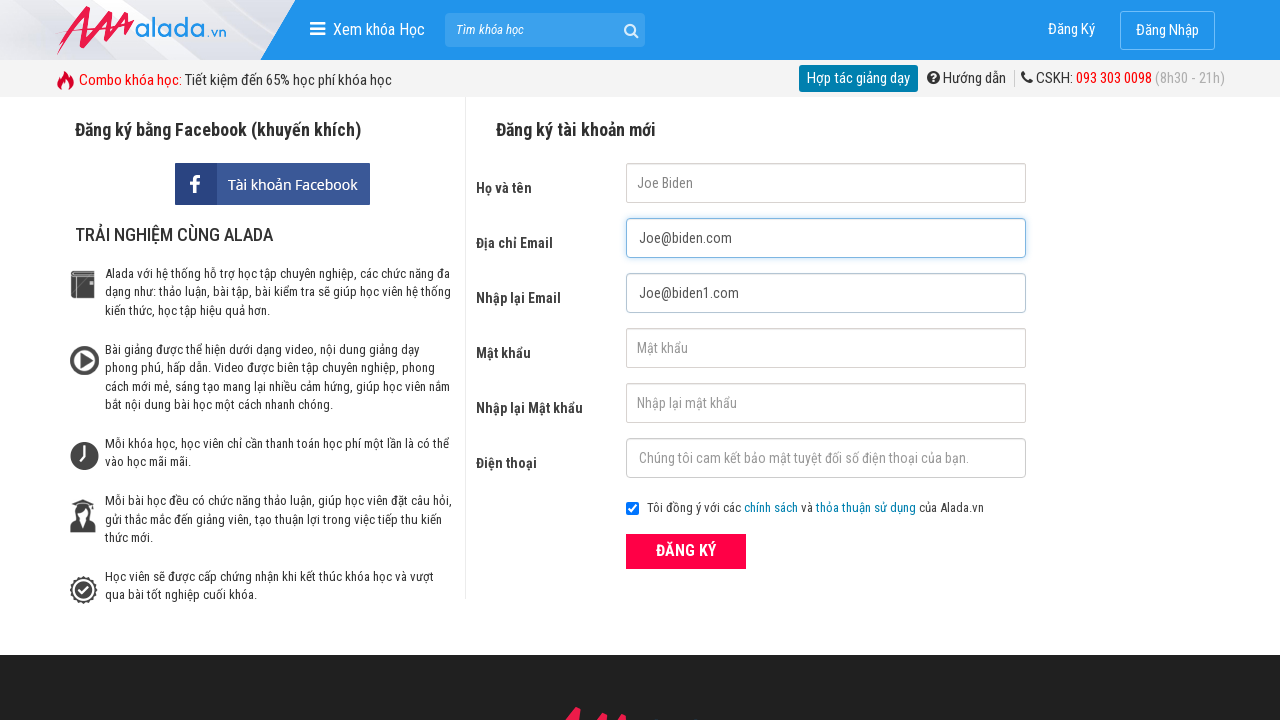

Filled password field with '123456' on #txtPassword
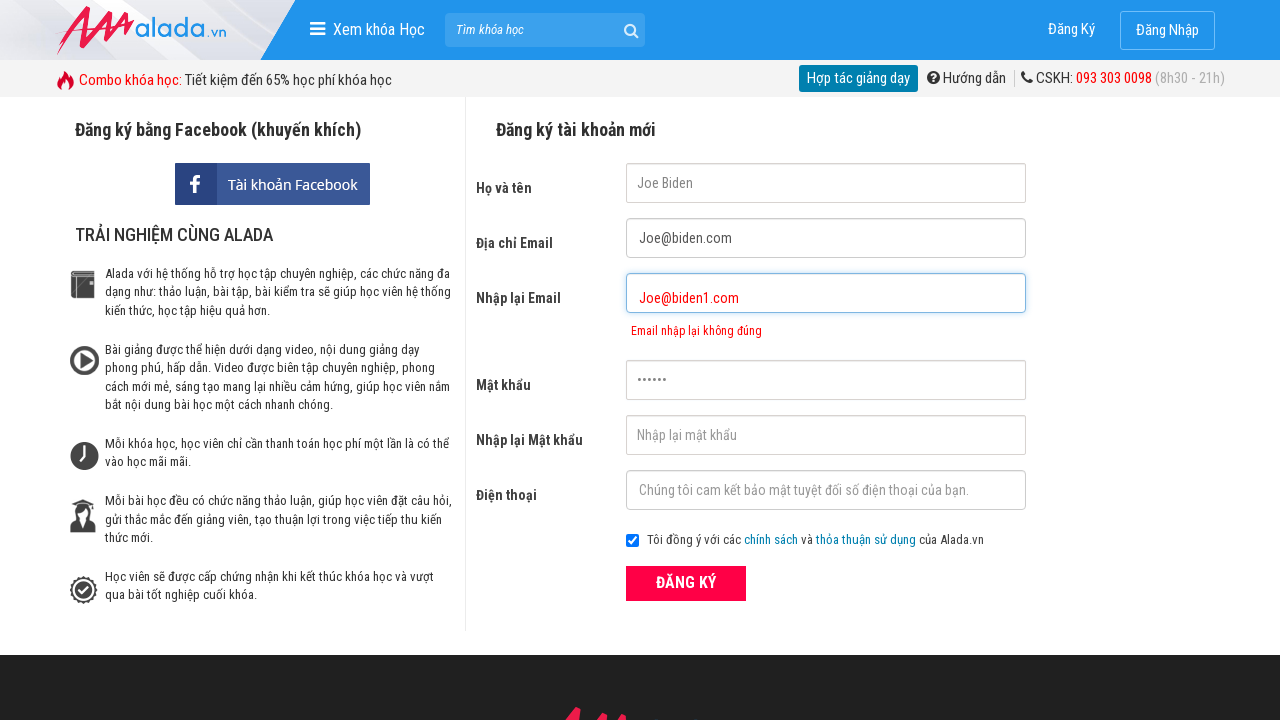

Filled confirm password field with '123456' on #txtCPassword
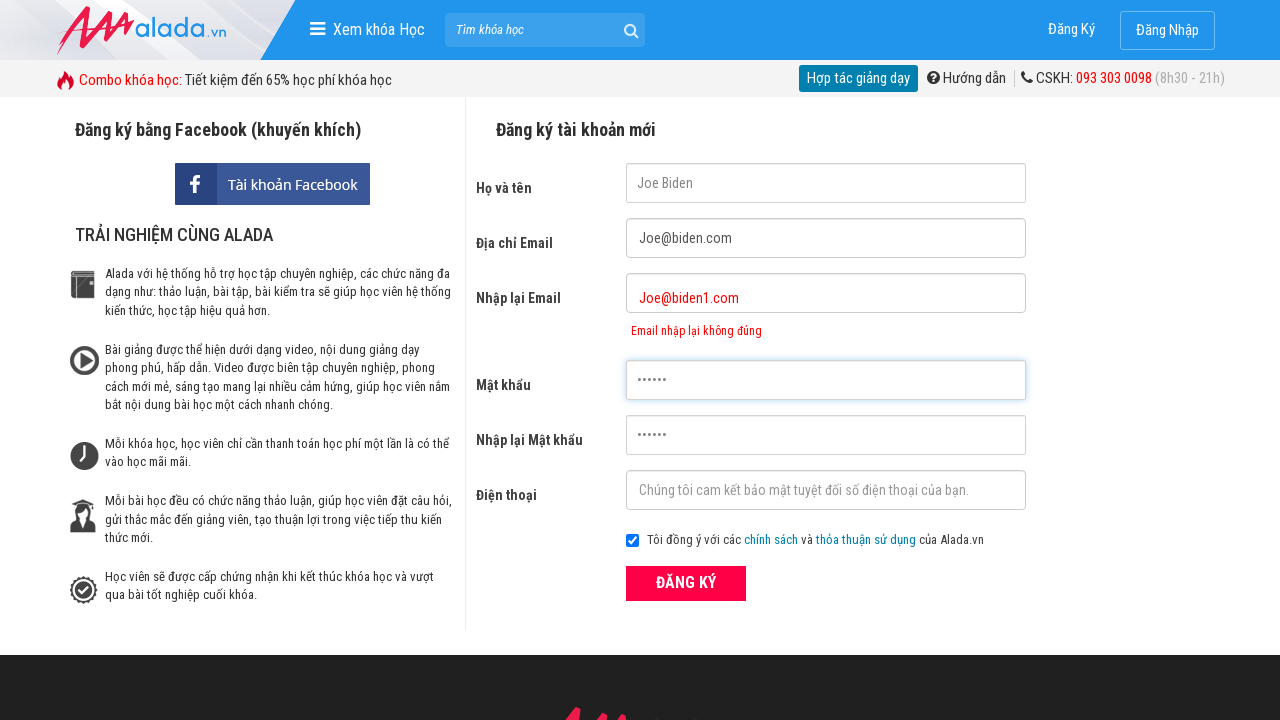

Filled phone field with '0981238219' on #txtPhone
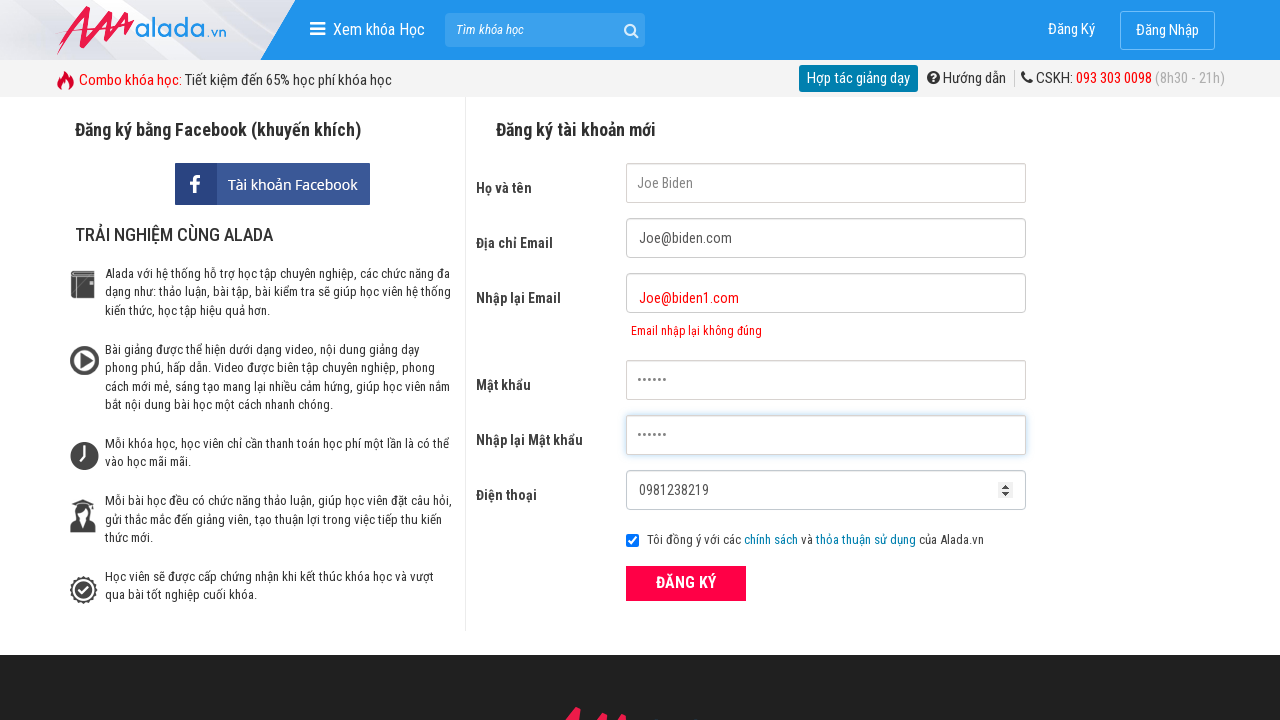

Clicked ĐĂNG KÝ (Register) submit button at (686, 583) on xpath=//button[text()='ĐĂNG KÝ' and @type='submit']
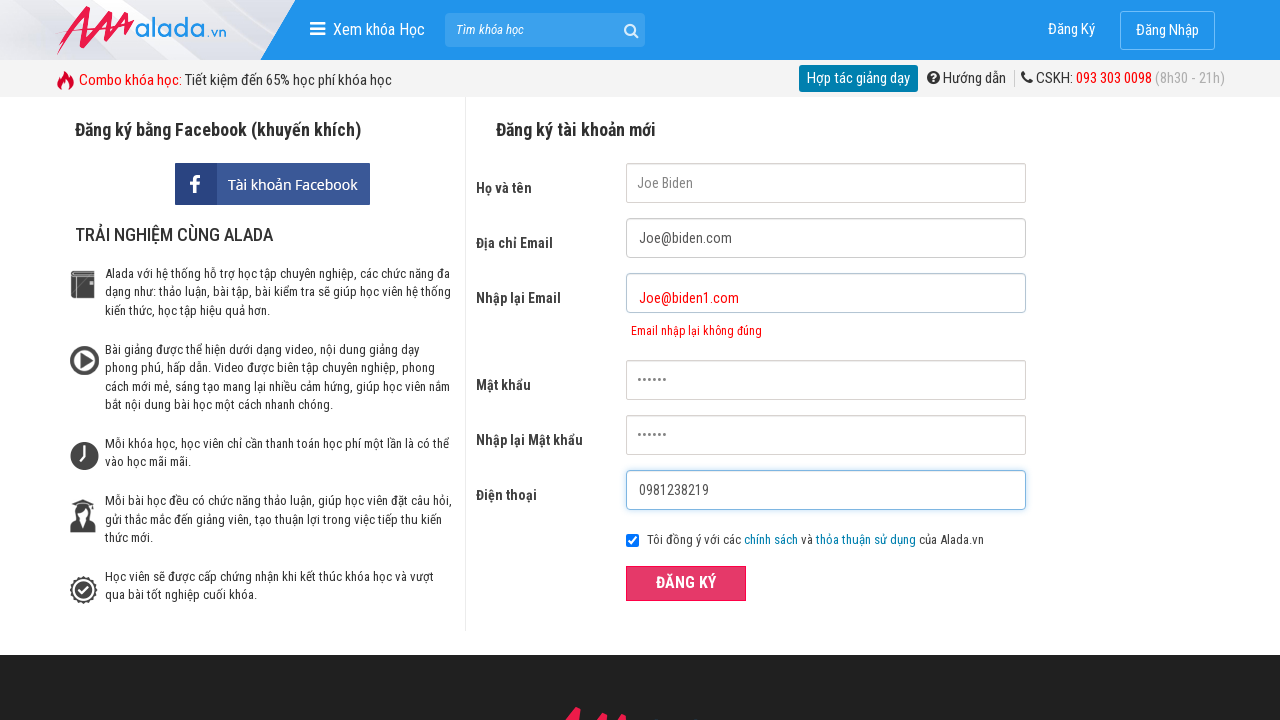

Error message for mismatched confirm email appeared
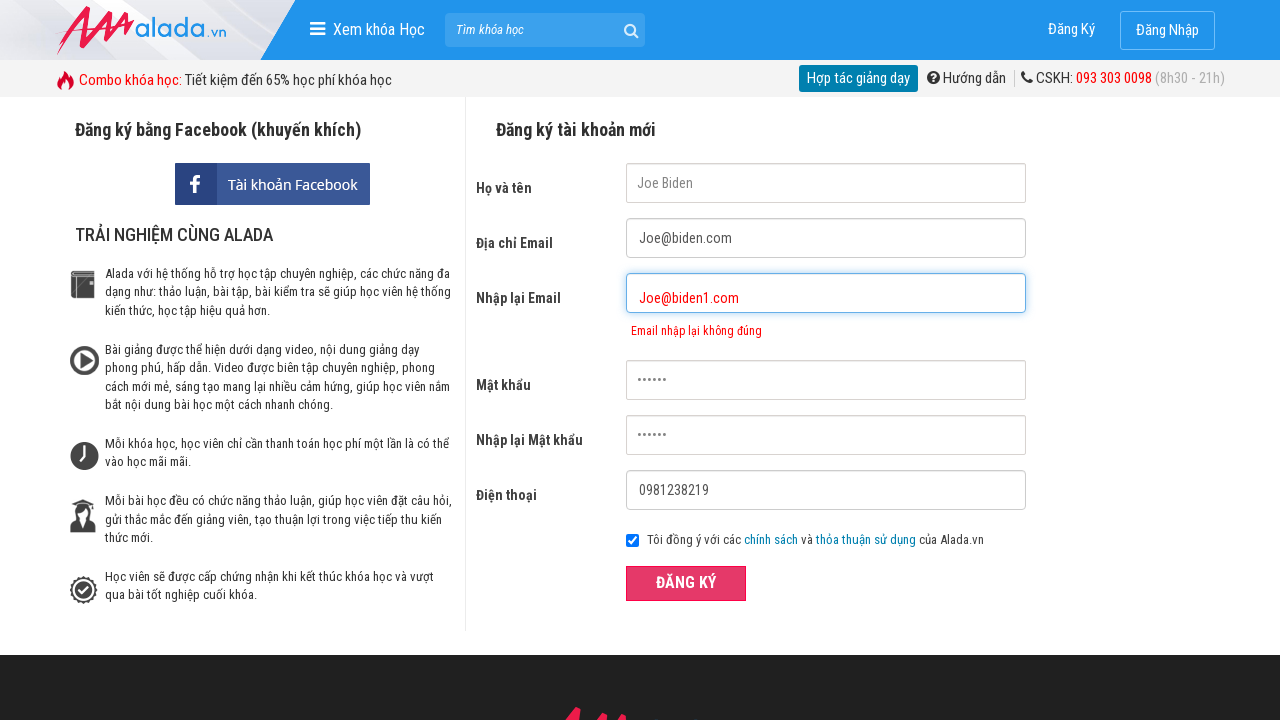

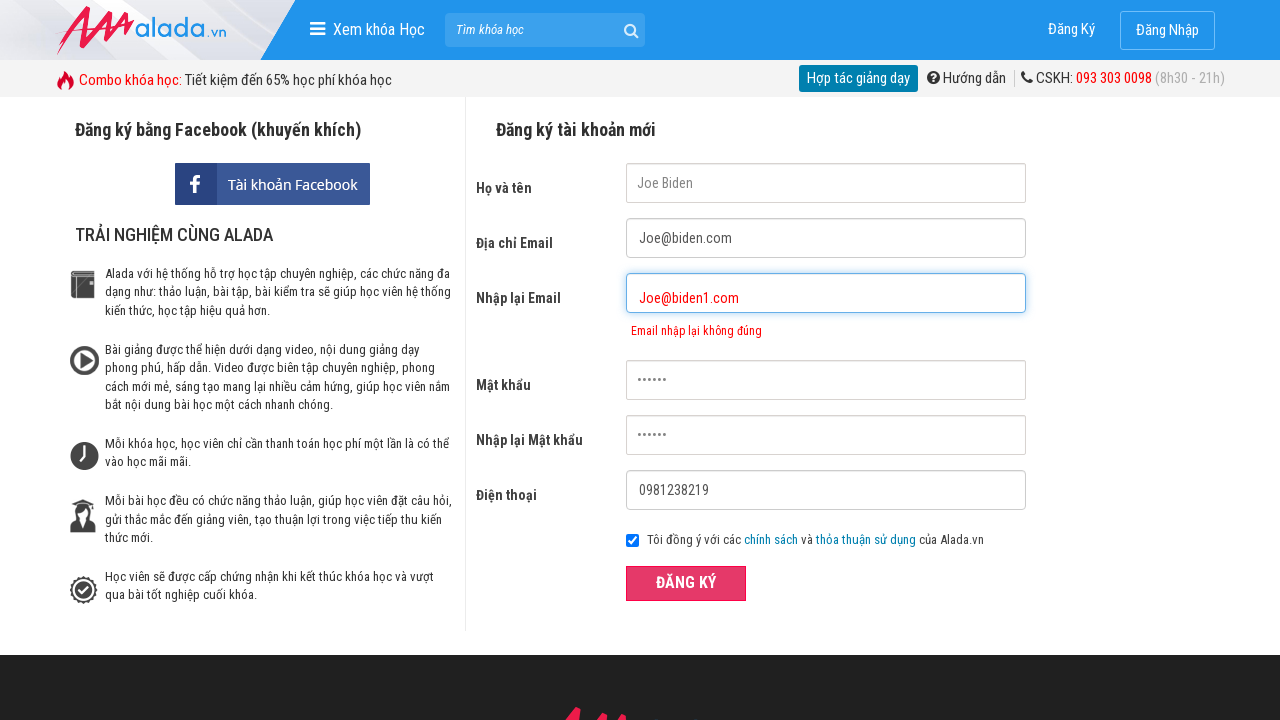